Tests dropdown functionality by iterating through all dropdown options, selecting each one, and verifying that the correct option is selected.

Starting URL: http://the-internet.herokuapp.com/dropdown

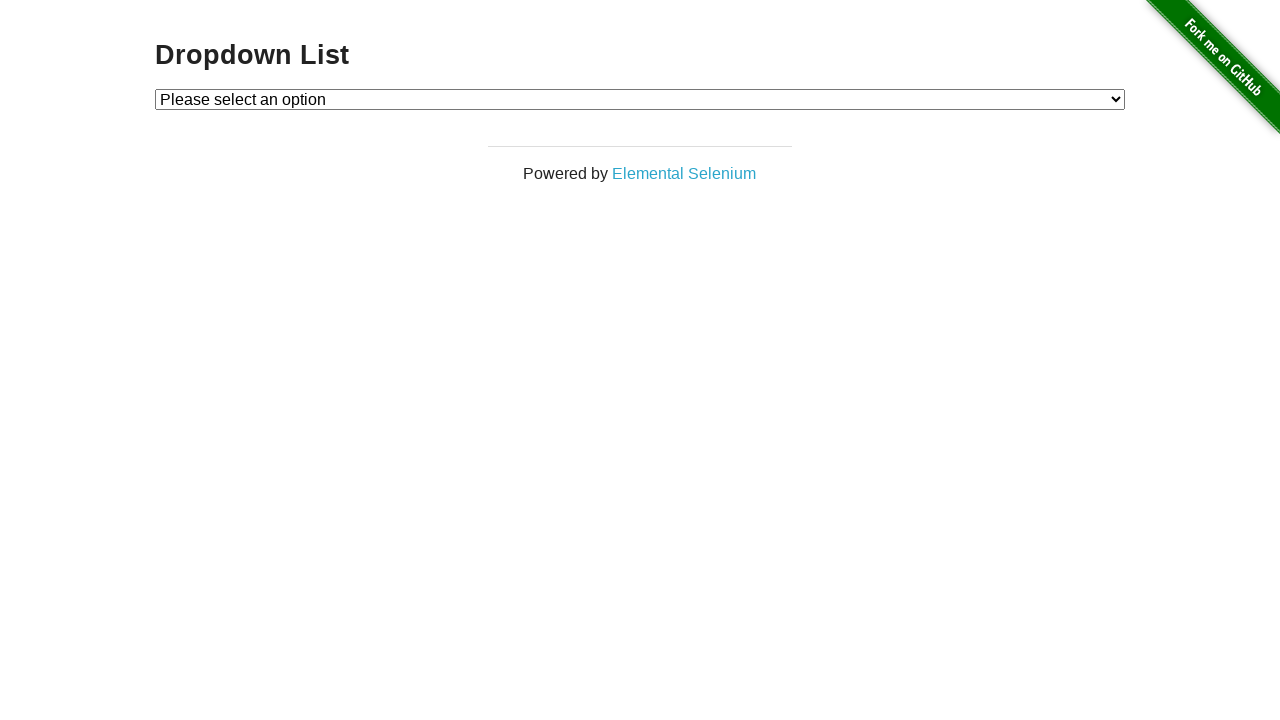

Waited for dropdown element to be present
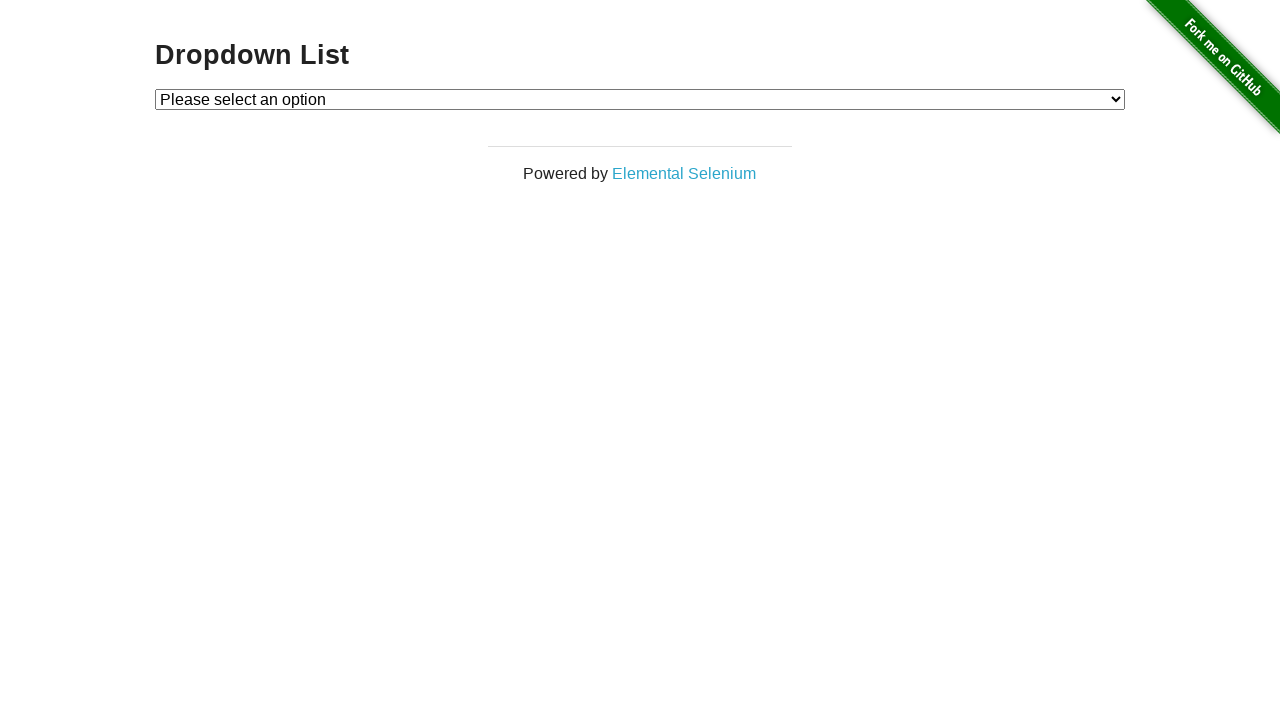

Retrieved all dropdown options
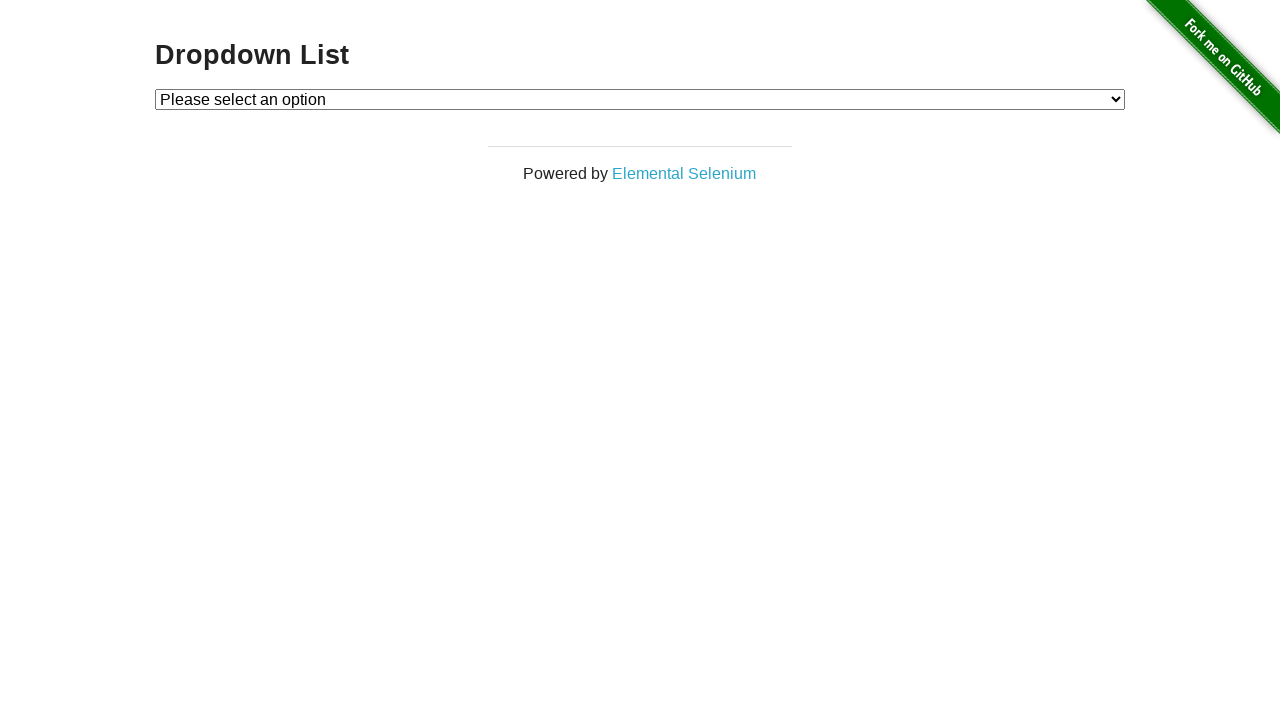

Selected dropdown option at index 1 on #dropdown
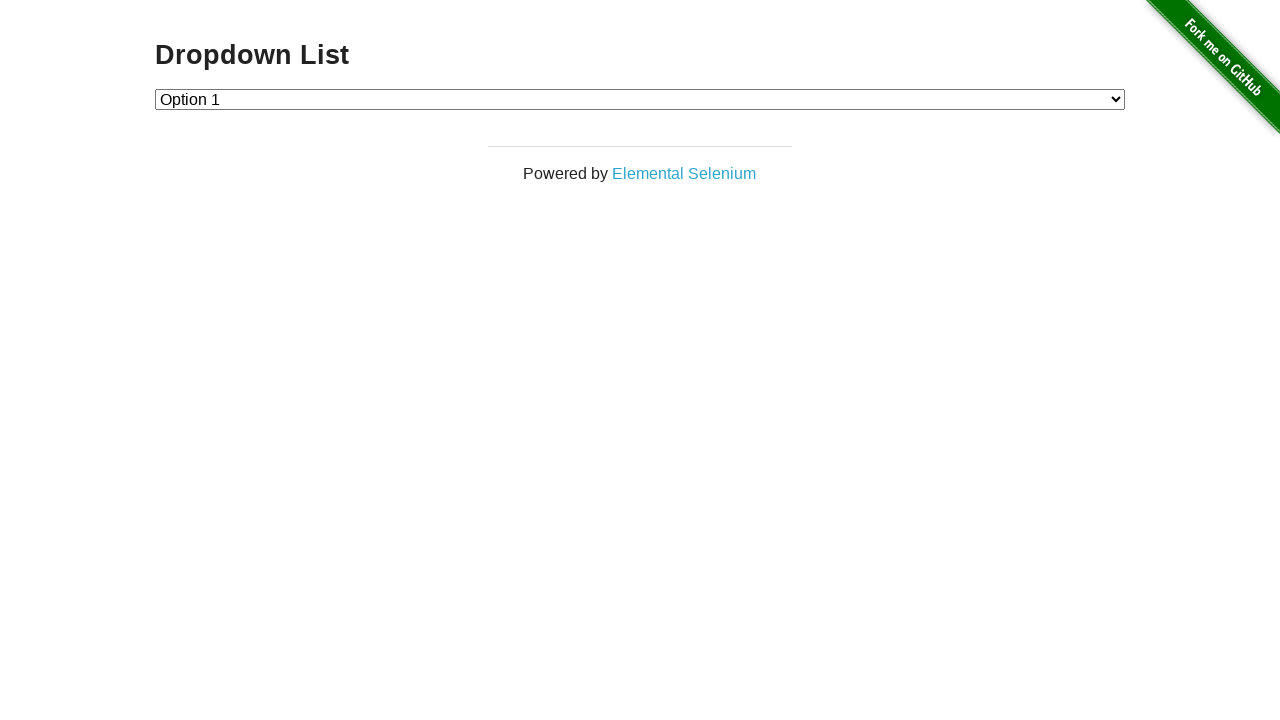

Retrieved selected dropdown value: 1
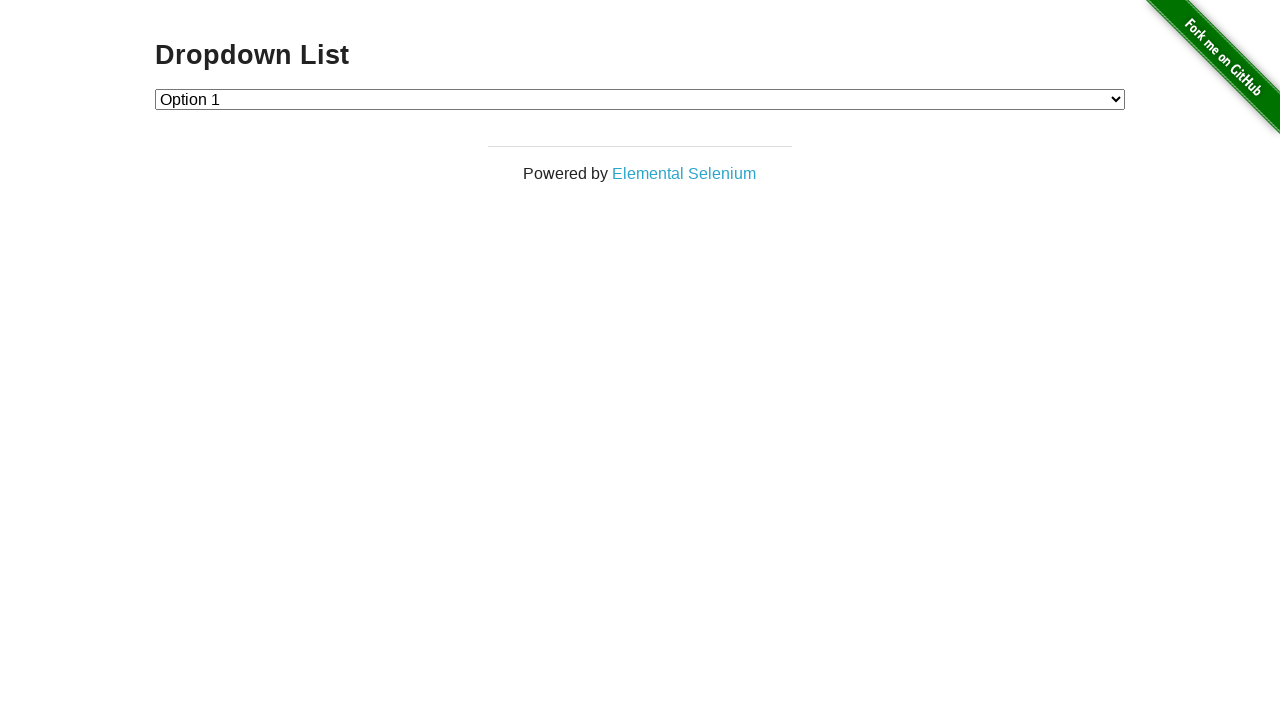

Verified that option 1 is correctly selected with value 1
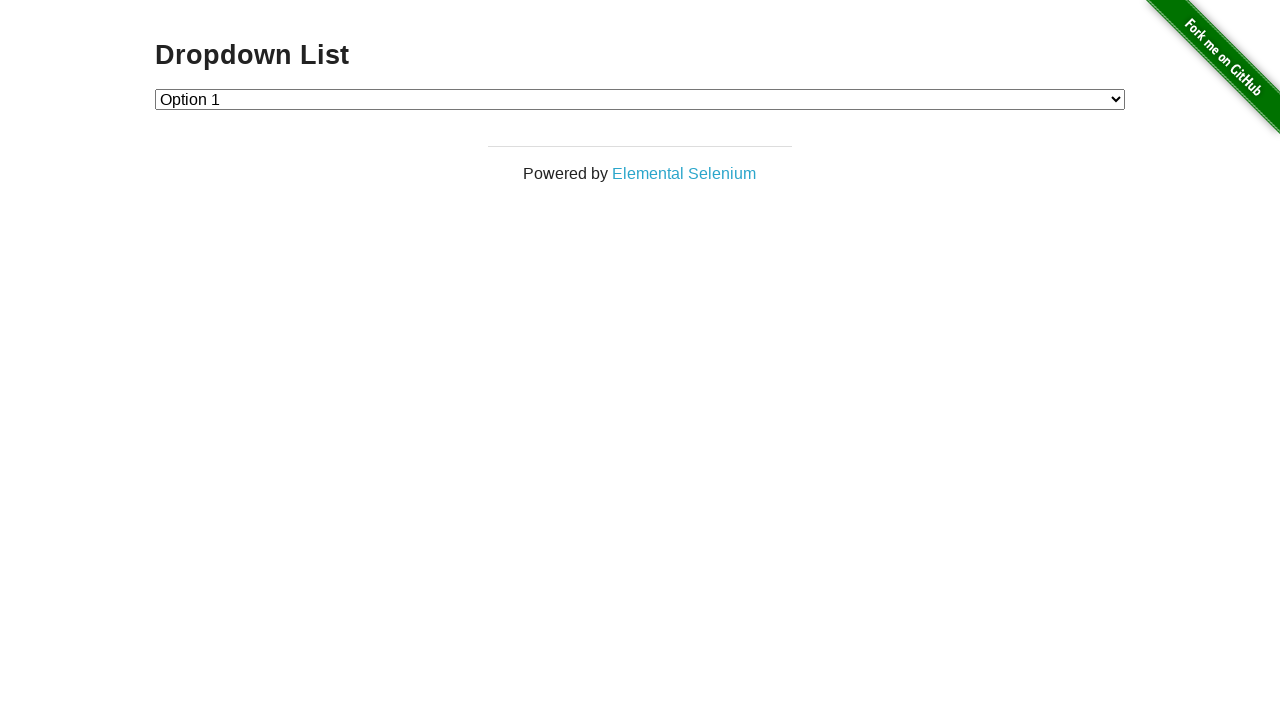

Selected dropdown option at index 2 on #dropdown
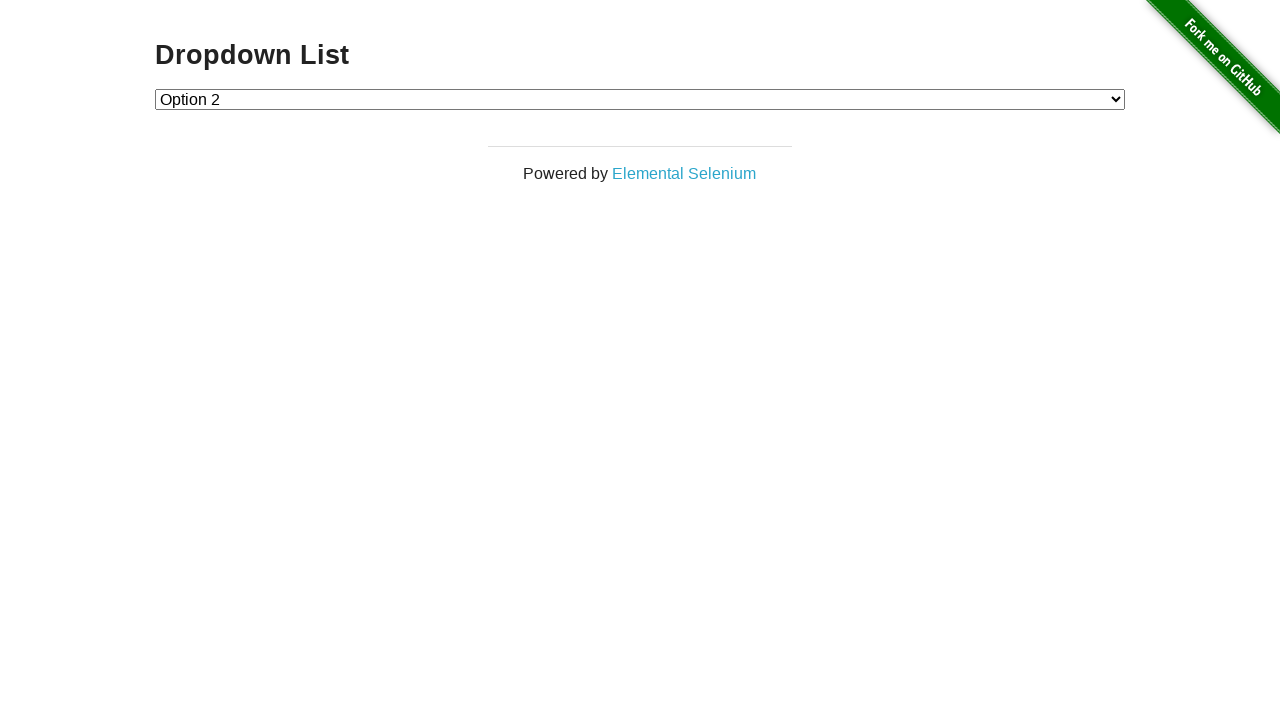

Retrieved selected dropdown value: 2
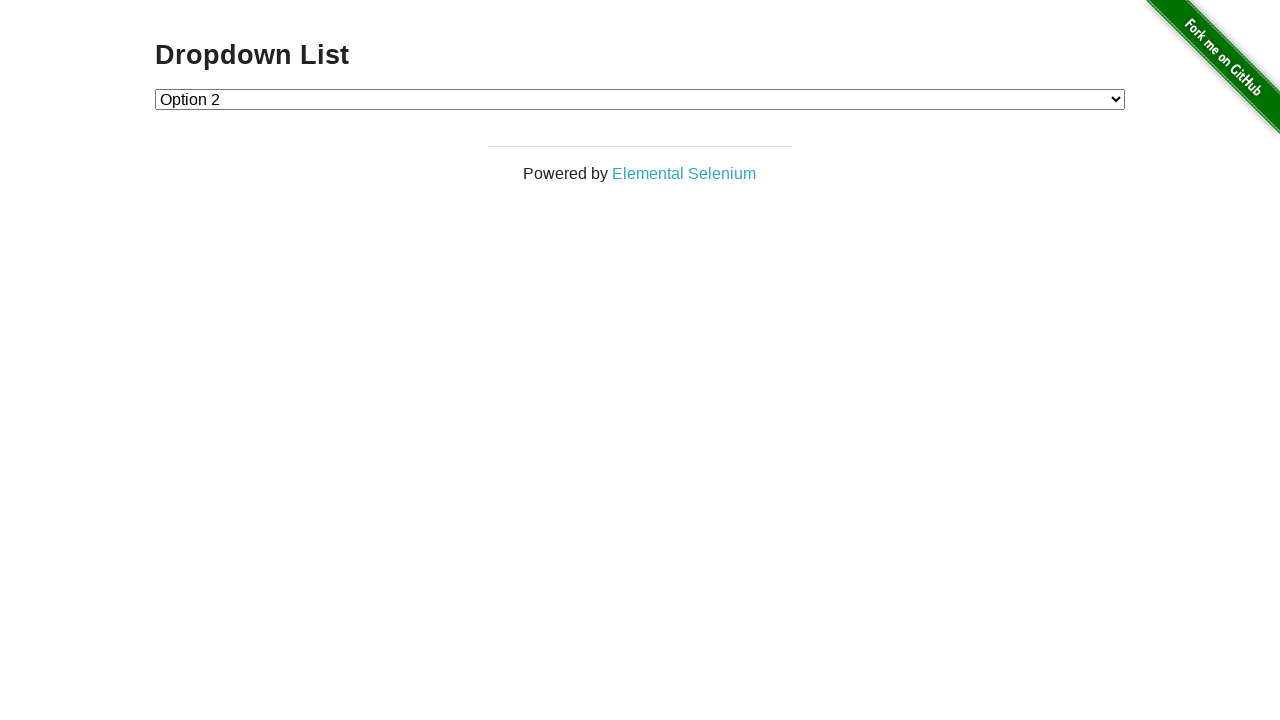

Verified that option 2 is correctly selected with value 2
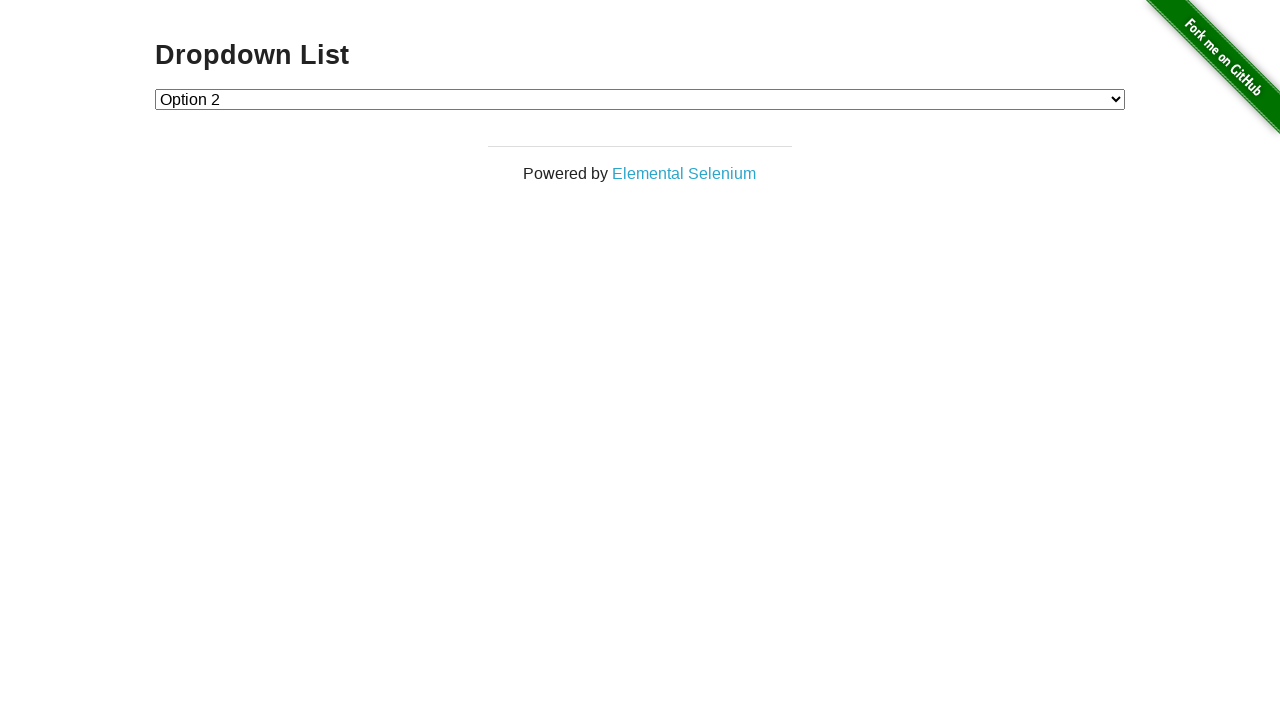

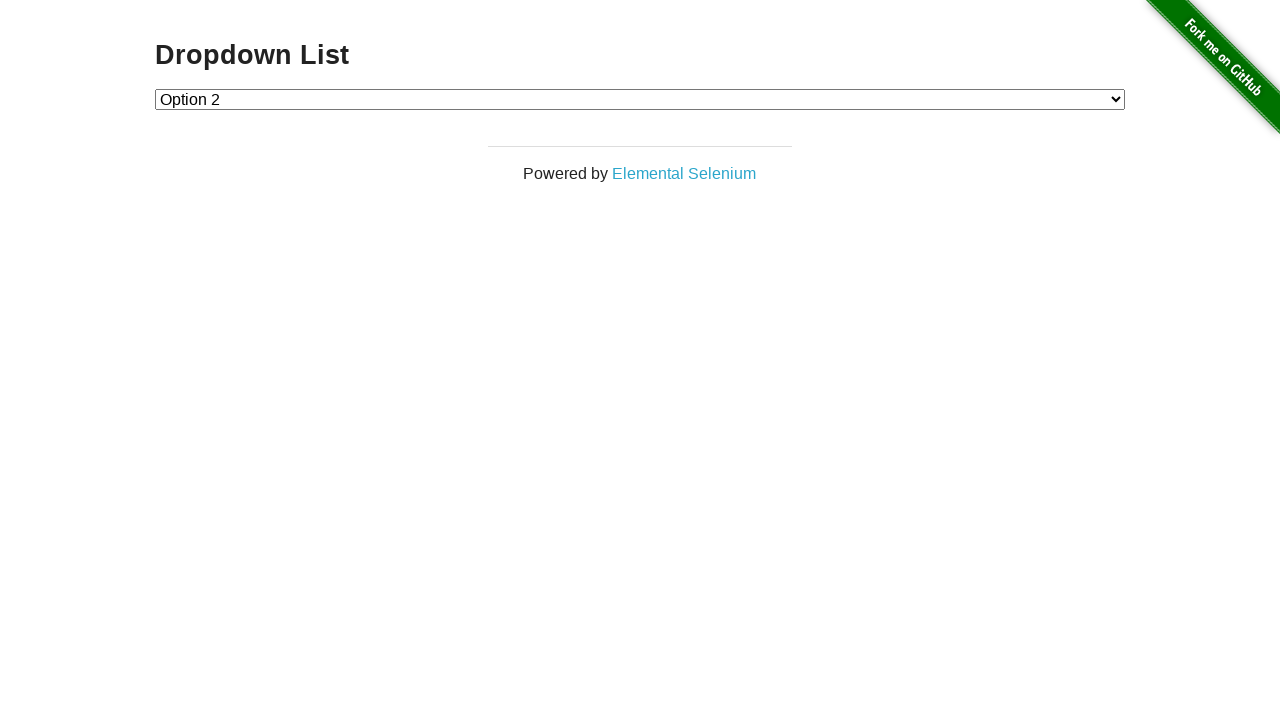